Tests a registration form by filling in first name, last name, and email fields, then submitting the form and verifying the success message.

Starting URL: http://suninjuly.github.io/registration1.html

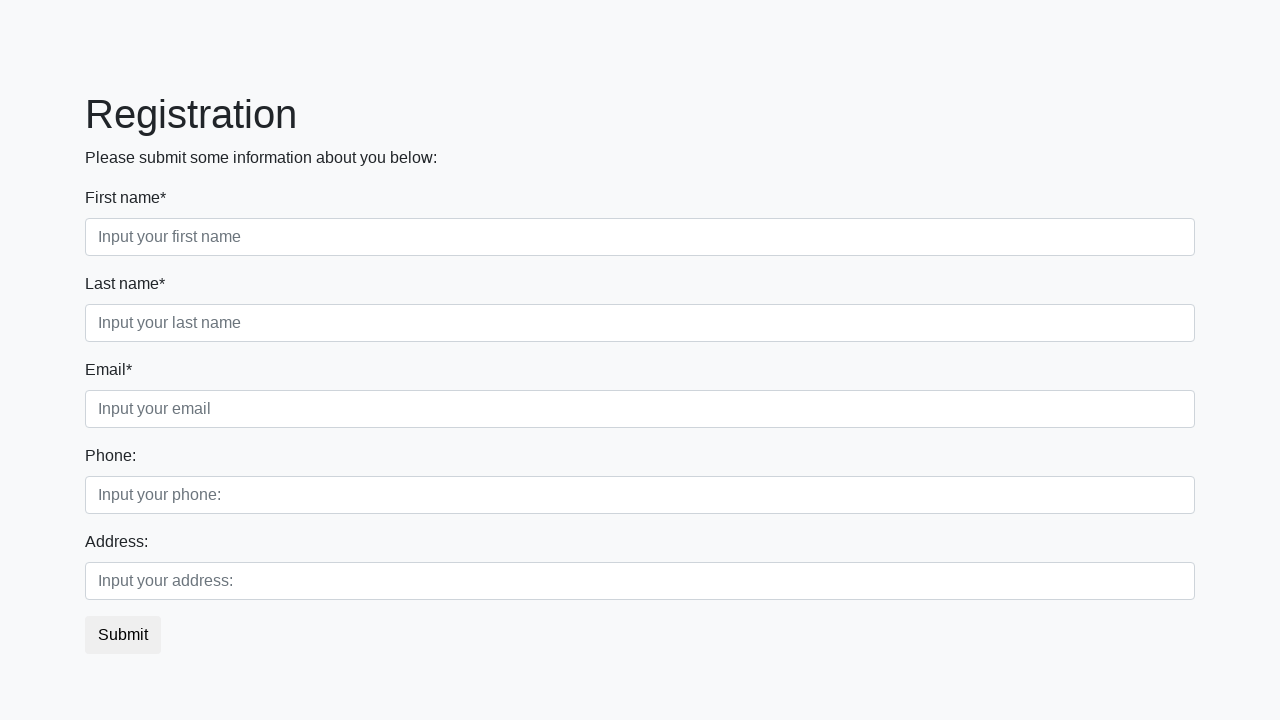

Filled first name field with 'Marcus' on input[placeholder='Input your first name']
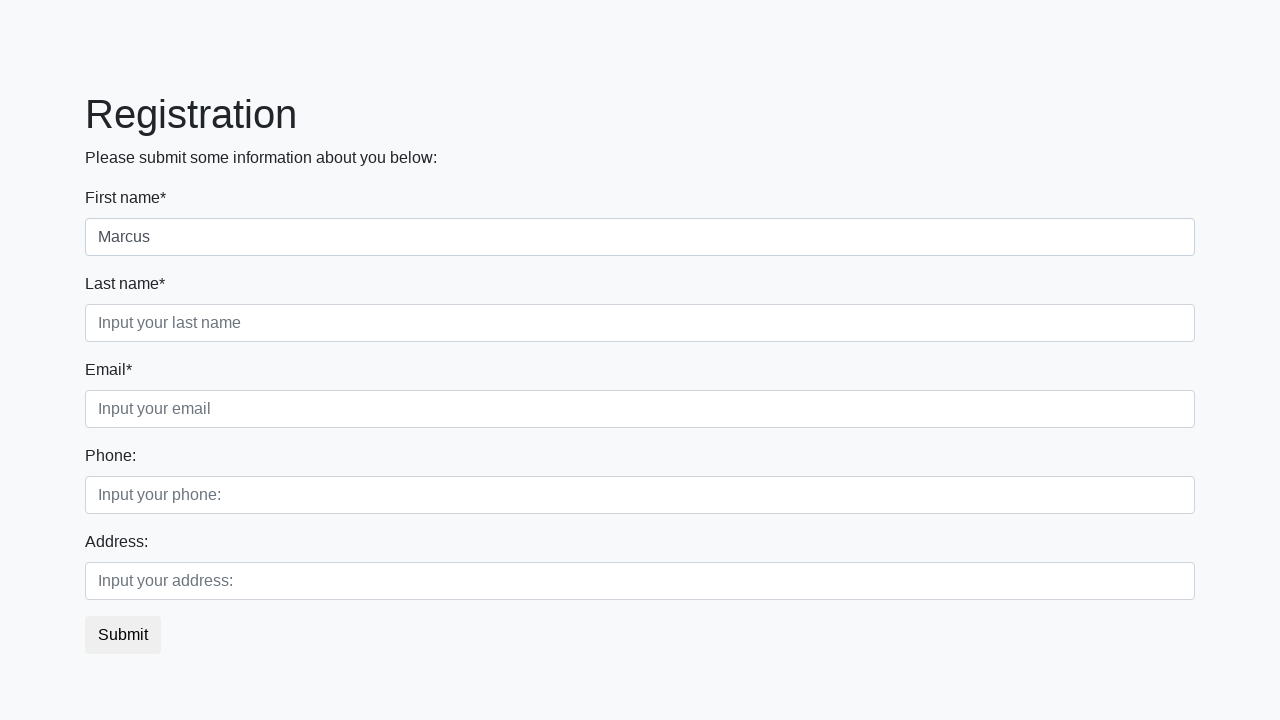

Filled last name field with 'Johnson' on input[placeholder='Input your last name']
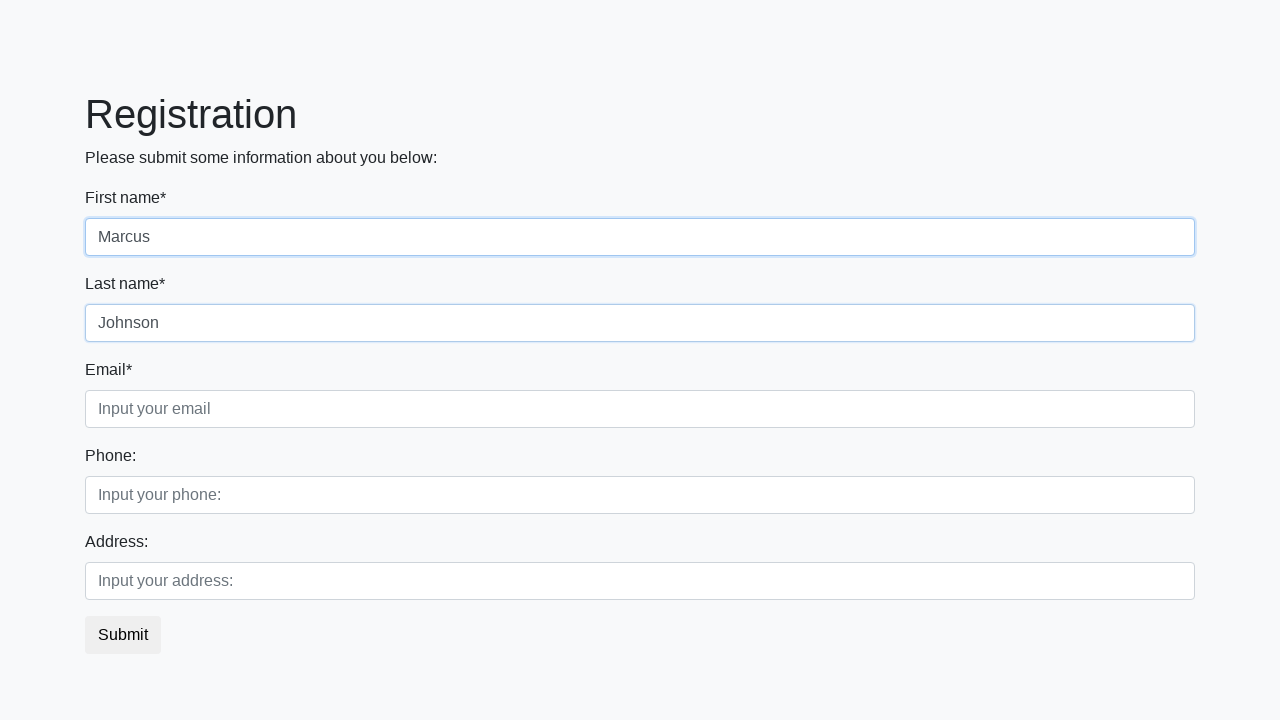

Filled email field with 'marcus.johnson@example.com' on input[placeholder='Input your email']
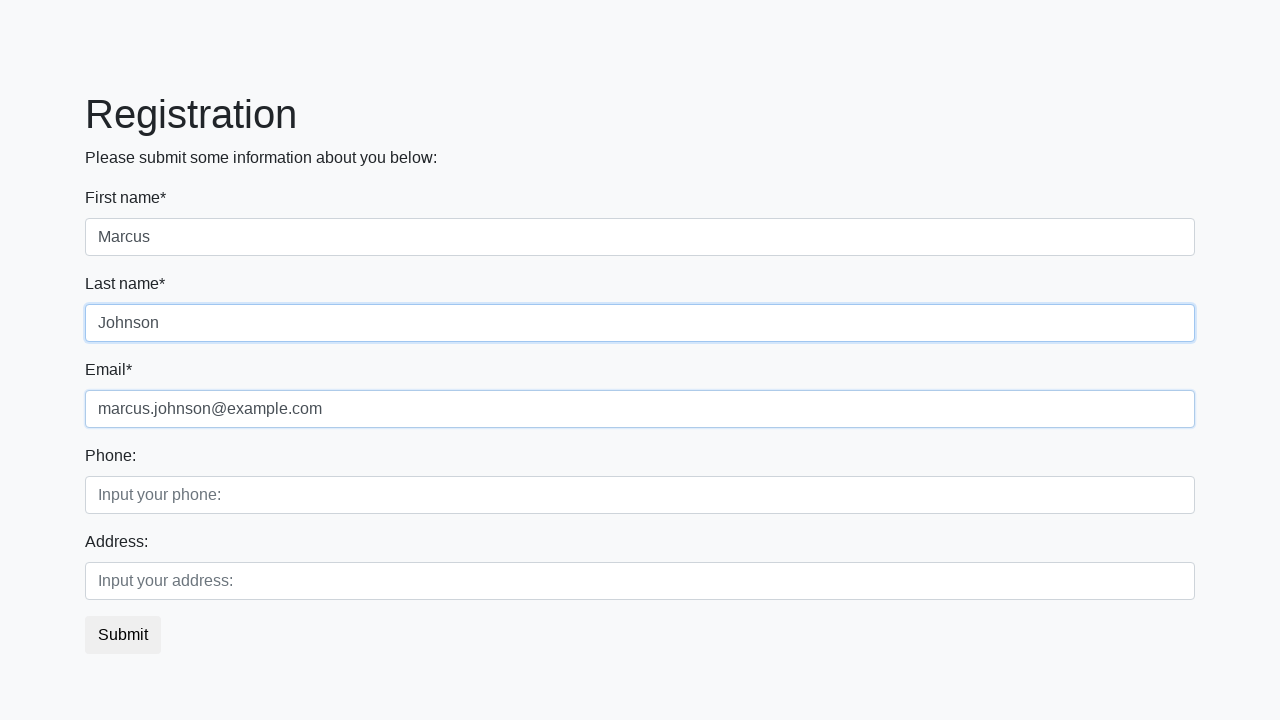

Clicked the submit button at (123, 635) on button.btn
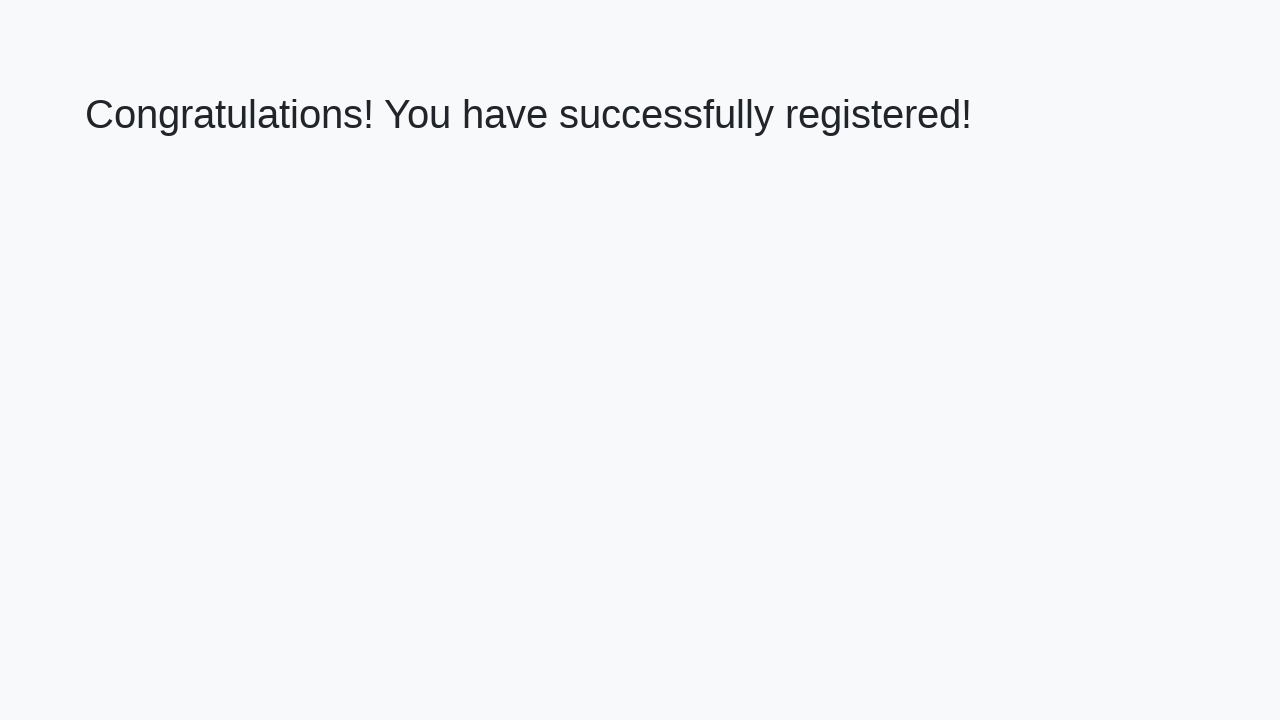

Success message heading loaded
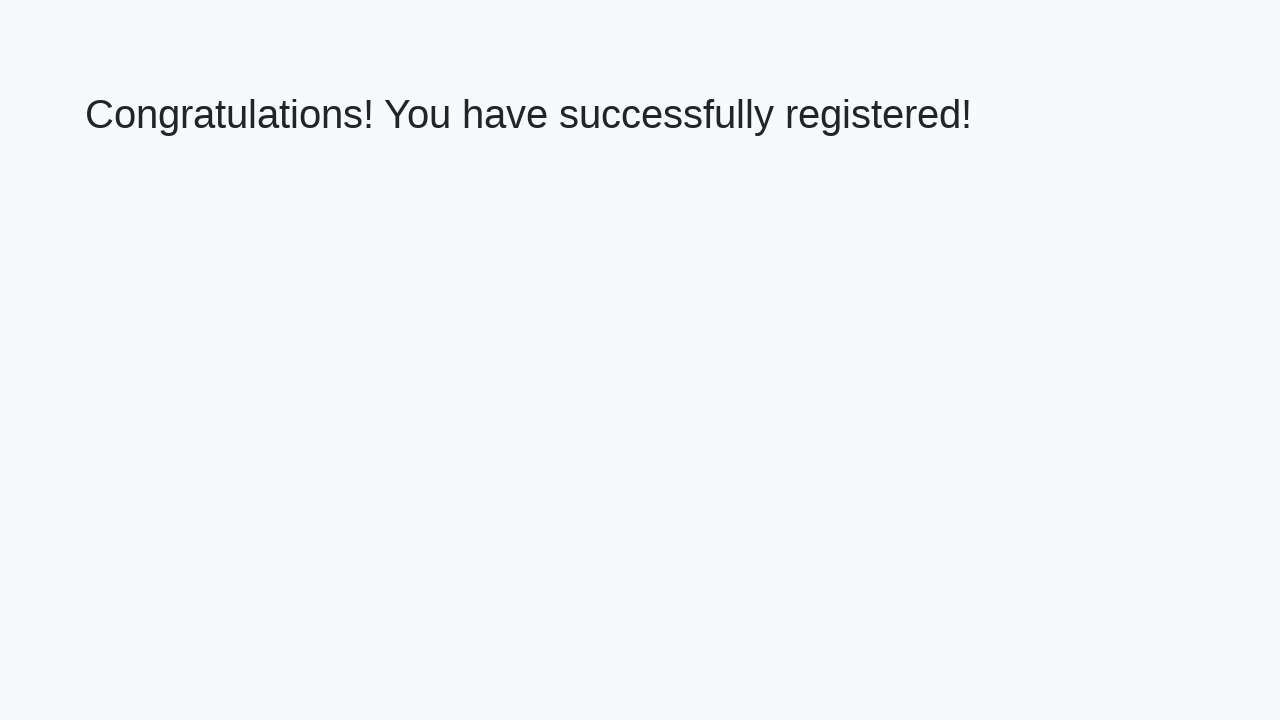

Retrieved success message text
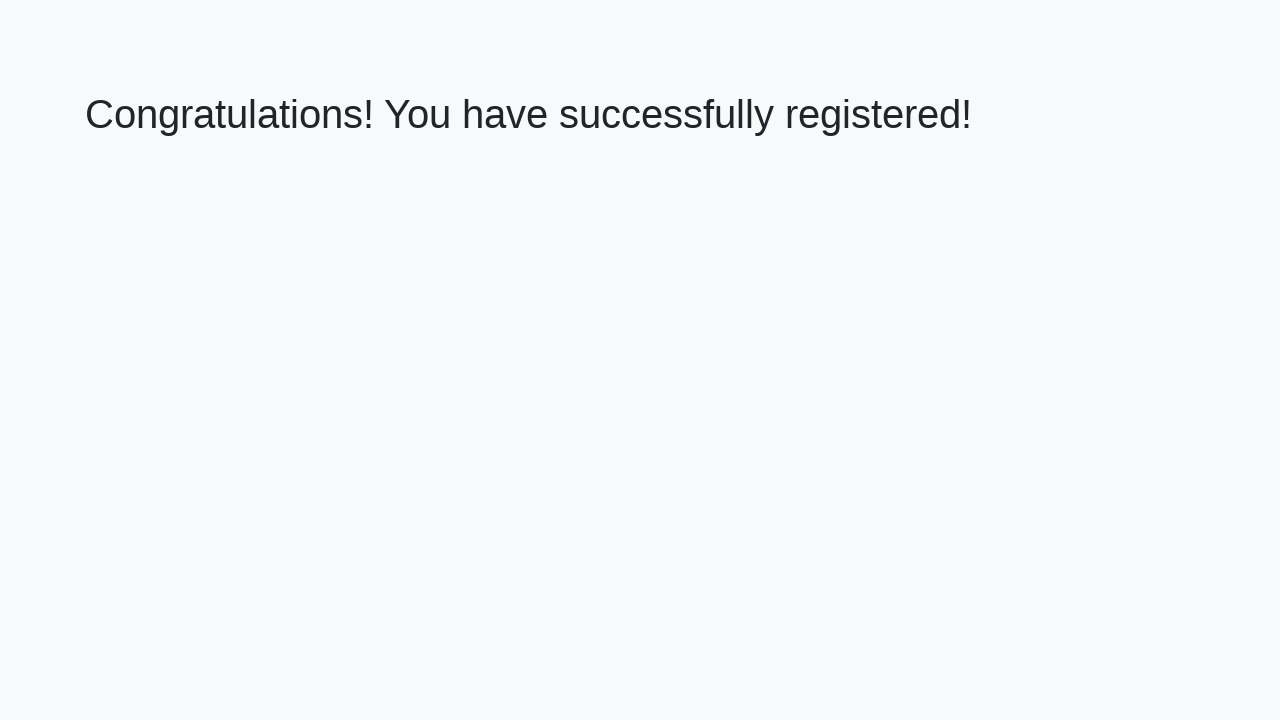

Verified success message 'Congratulations! You have successfully registered!'
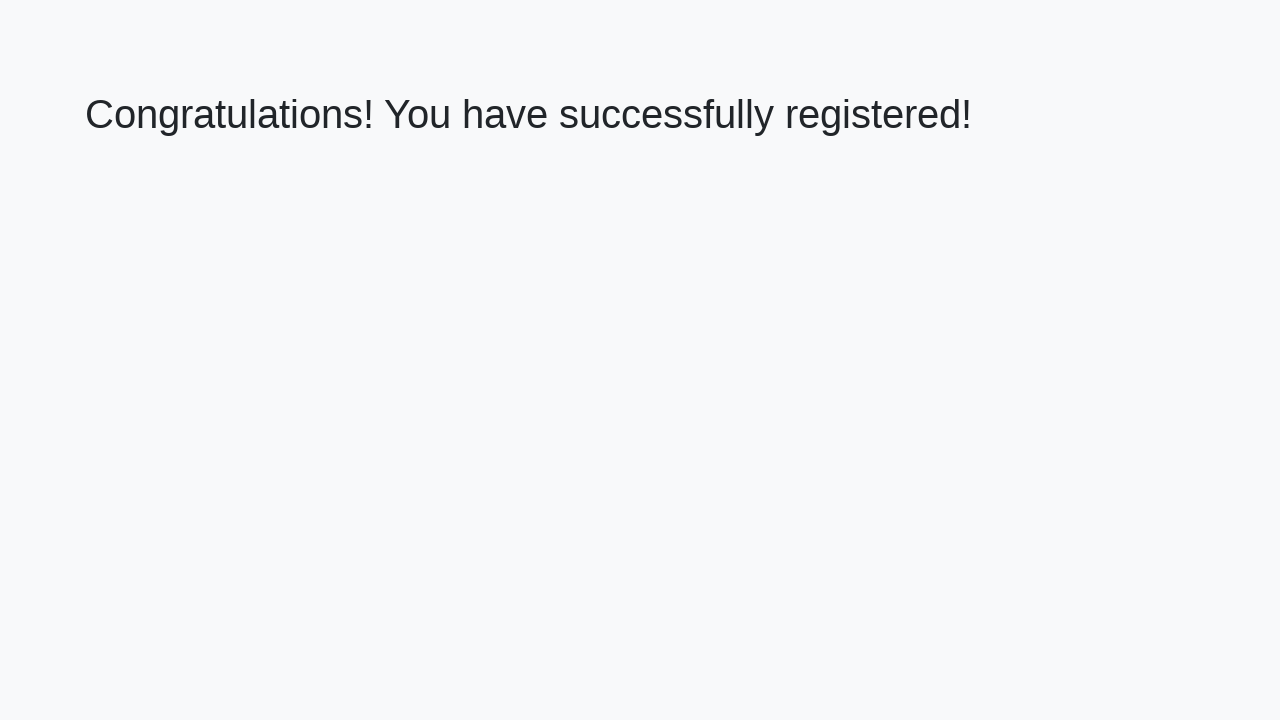

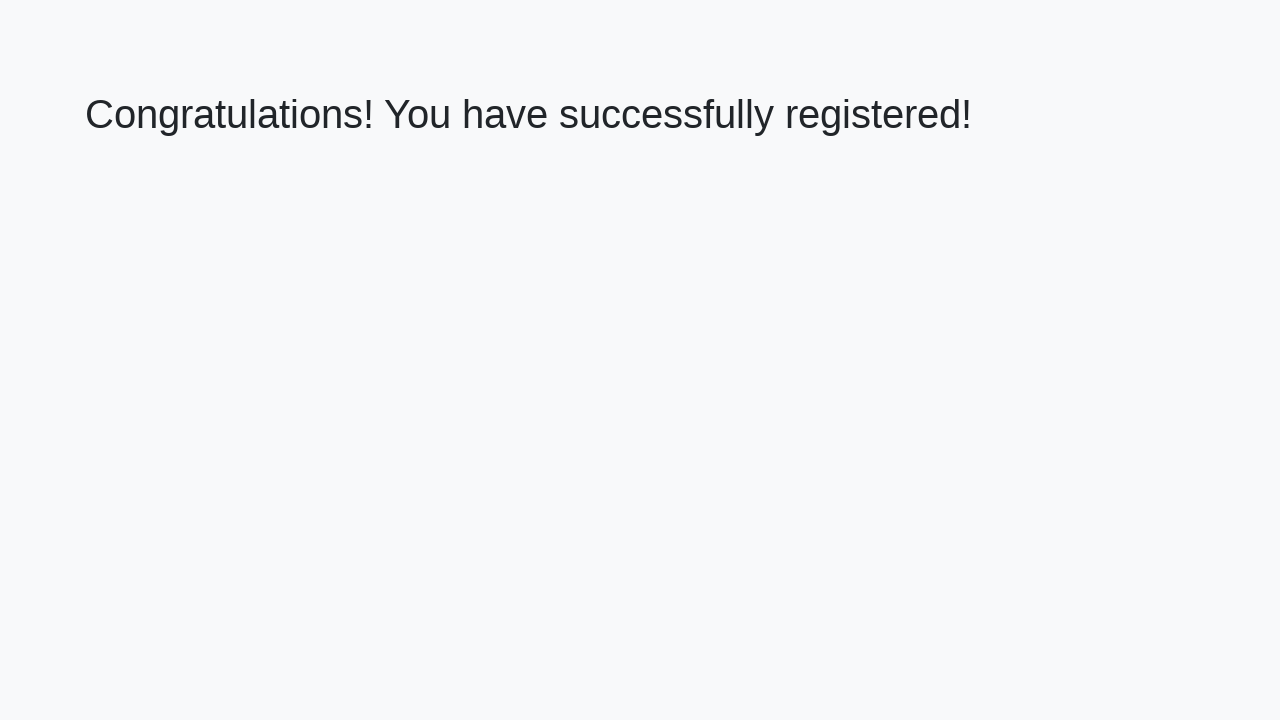